Clicks Browse Languages menu and verifies the table headers are "Language" and "Author".

Starting URL: http://www.99-bottles-of-beer.net/

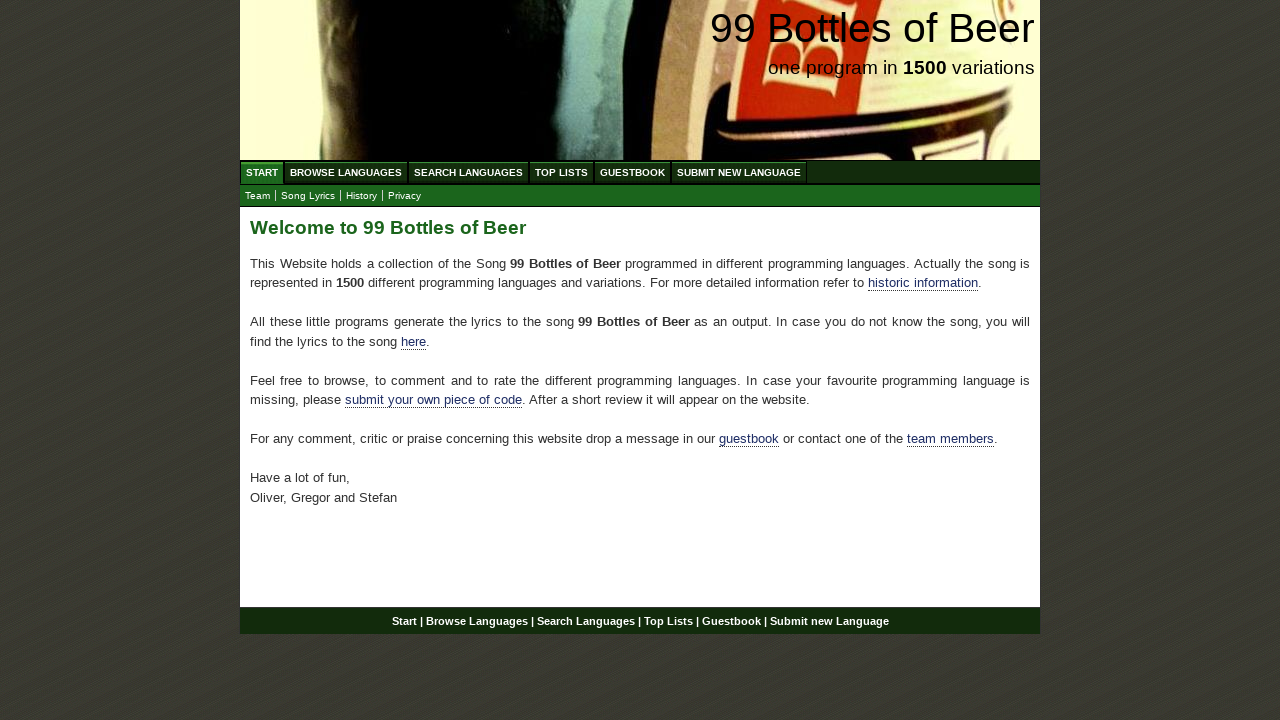

Clicked Browse Languages menu at (346, 172) on xpath=//ul[@id='menu']/li/a[@href='/abc.html']
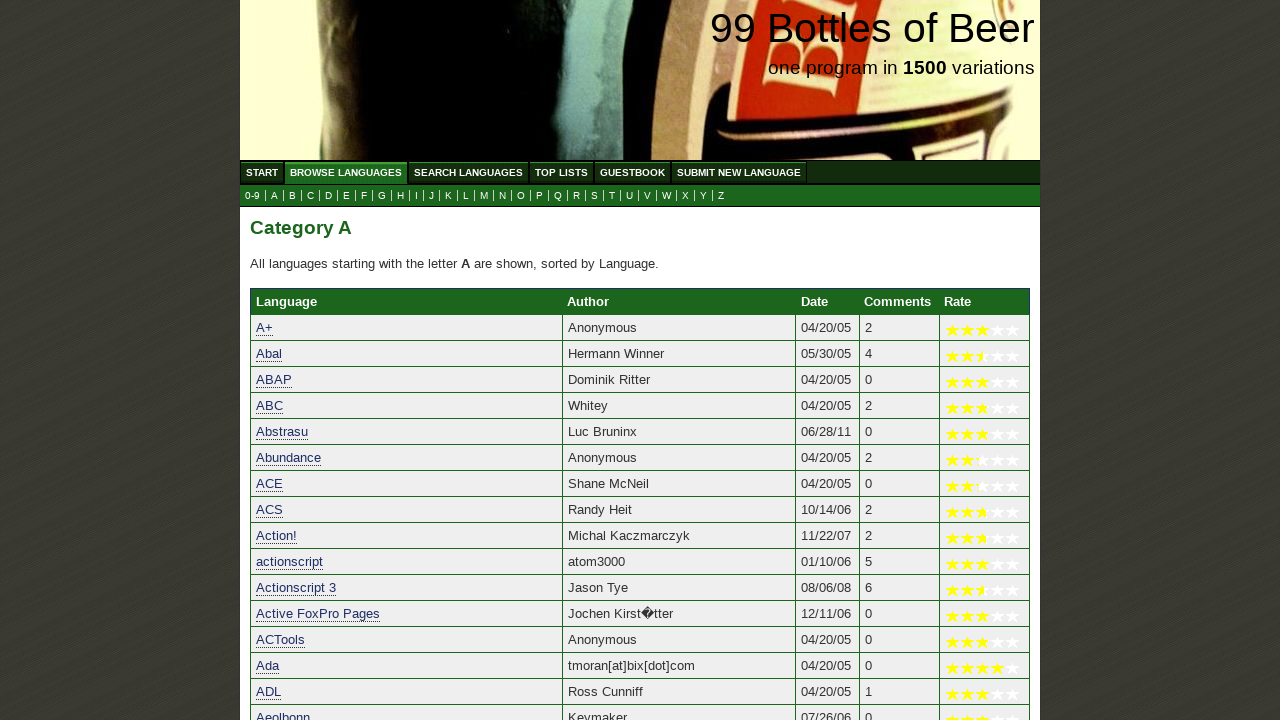

Located first table header
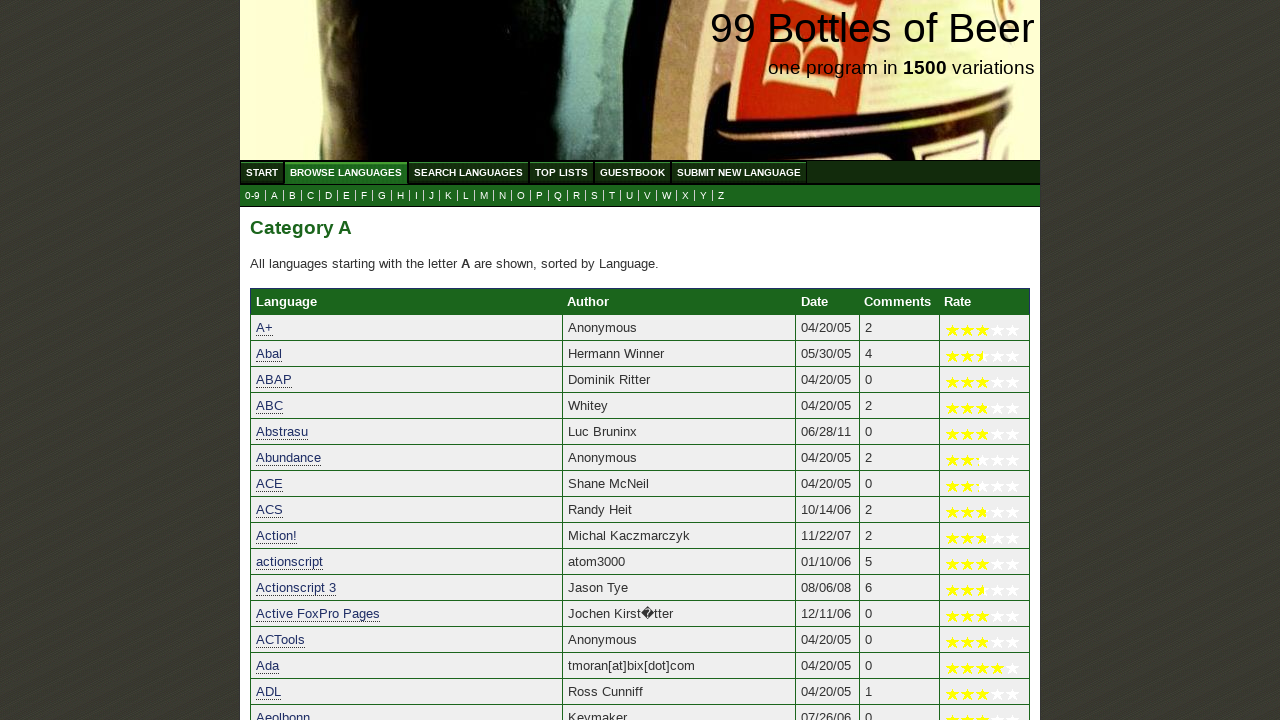

Located second table header
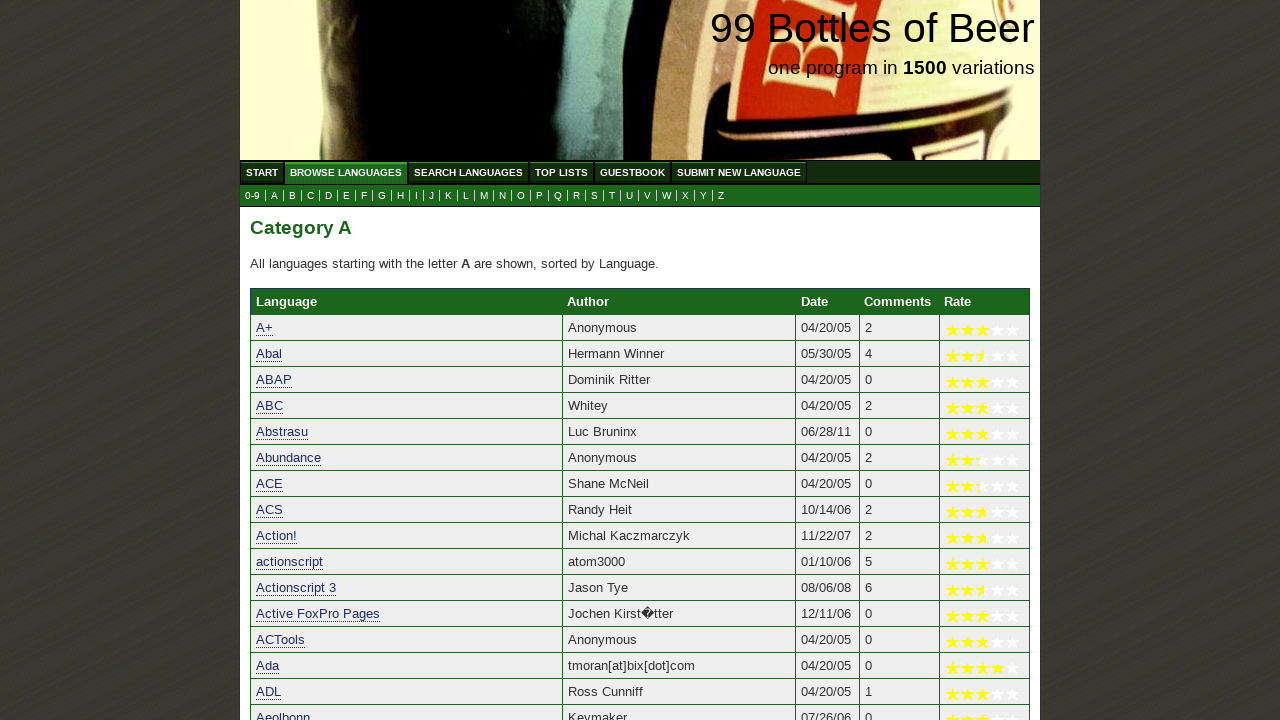

Verified first table header is 'Language'
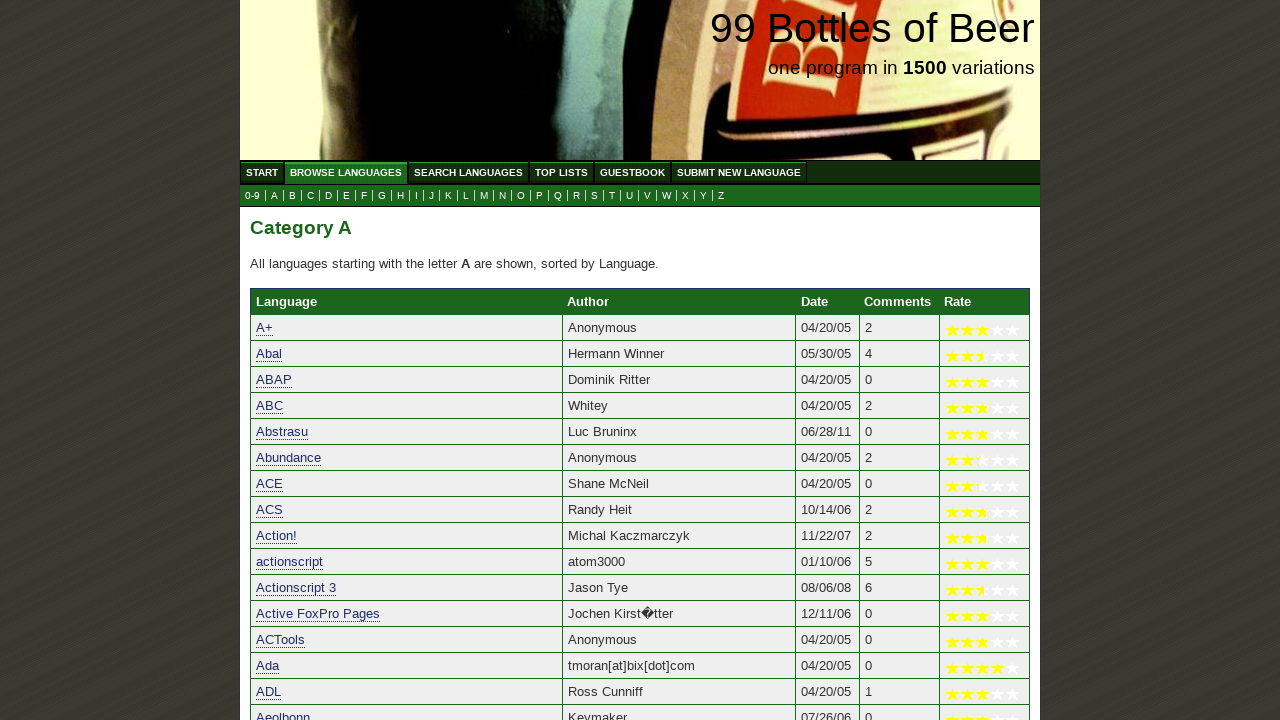

Verified second table header is 'Author'
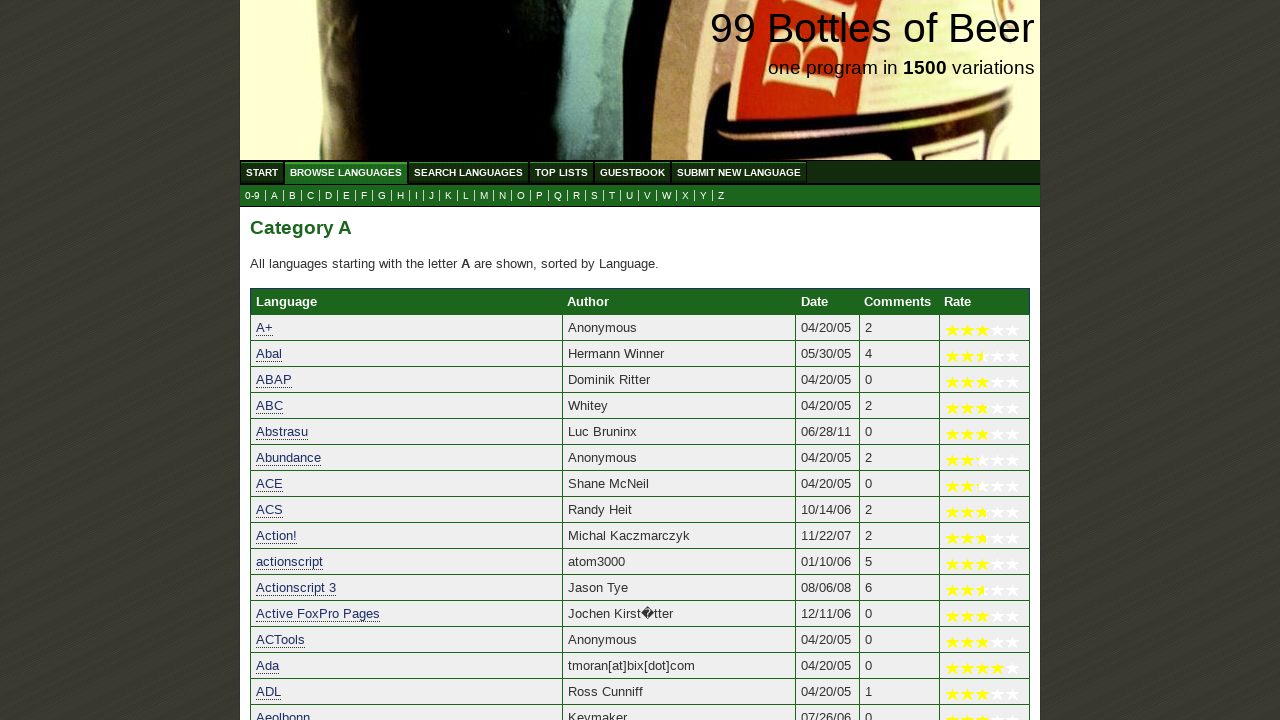

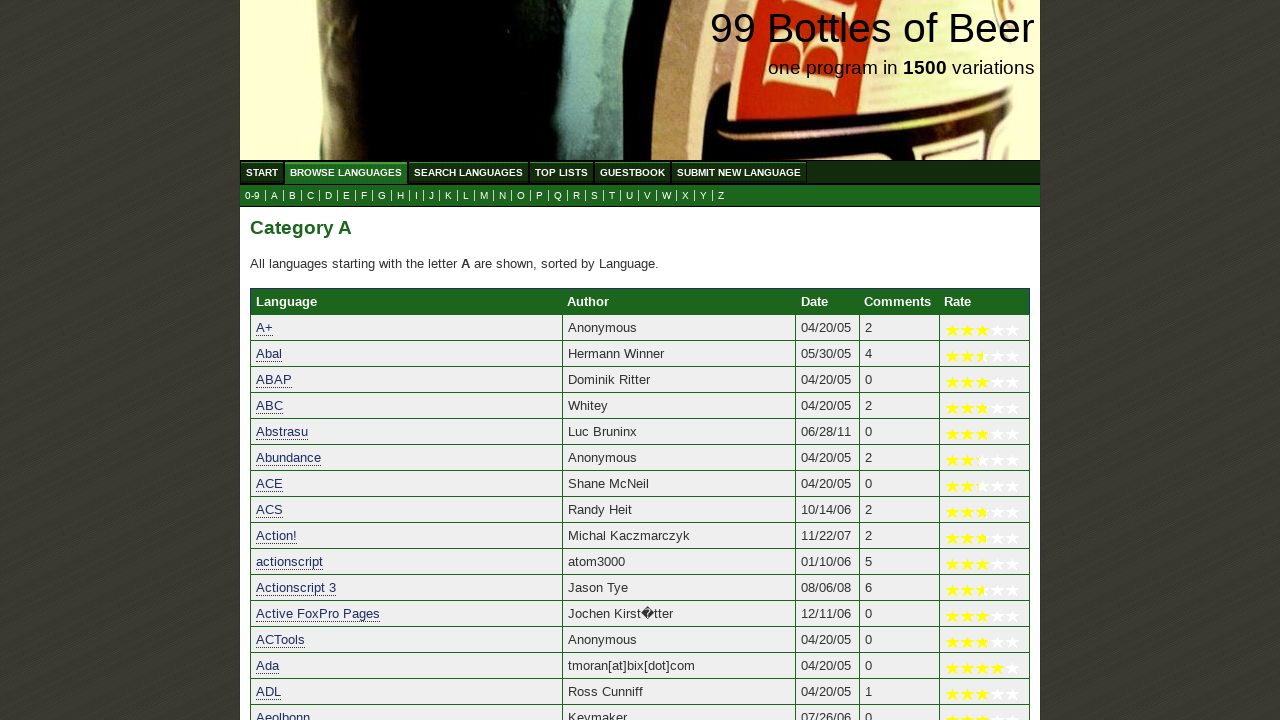